Tests multiple selection in a HTML select element by using Ctrl+click to select multiple options in the W3Schools tryit editor

Starting URL: https://www.w3schools.com/tags/tryit.asp?filename=tryhtml_select_multiple

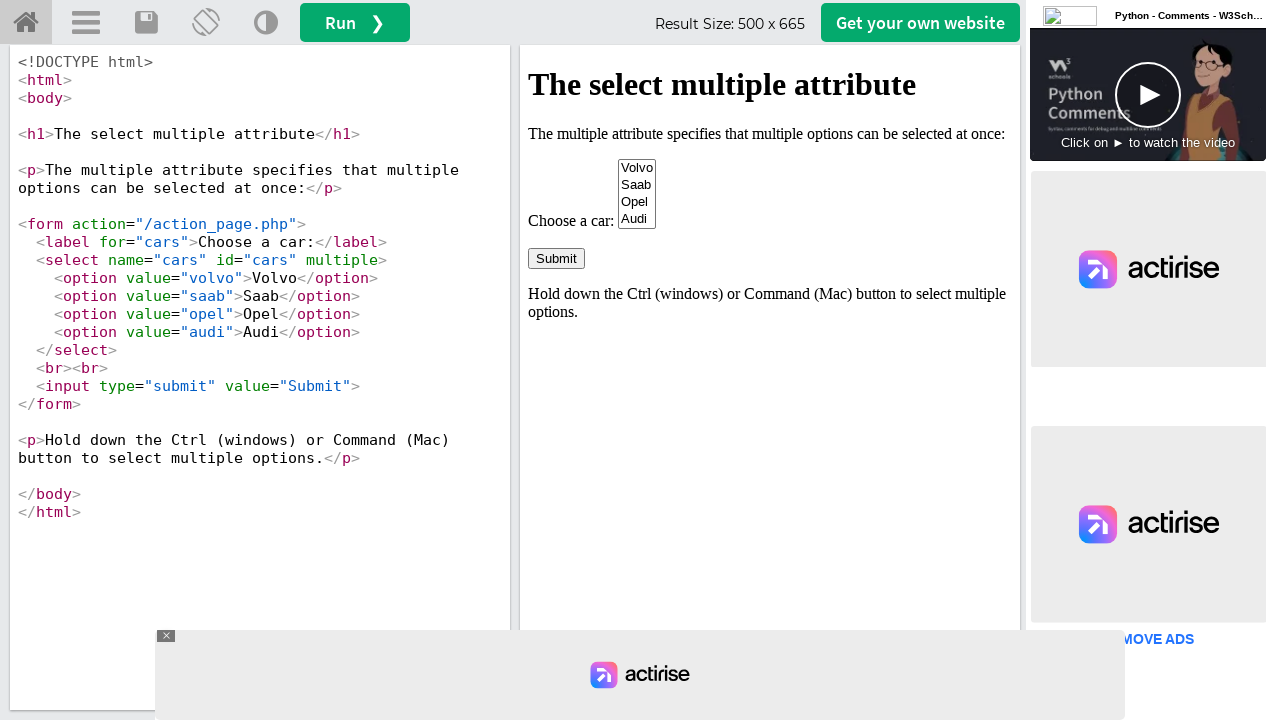

Located iframe containing the example
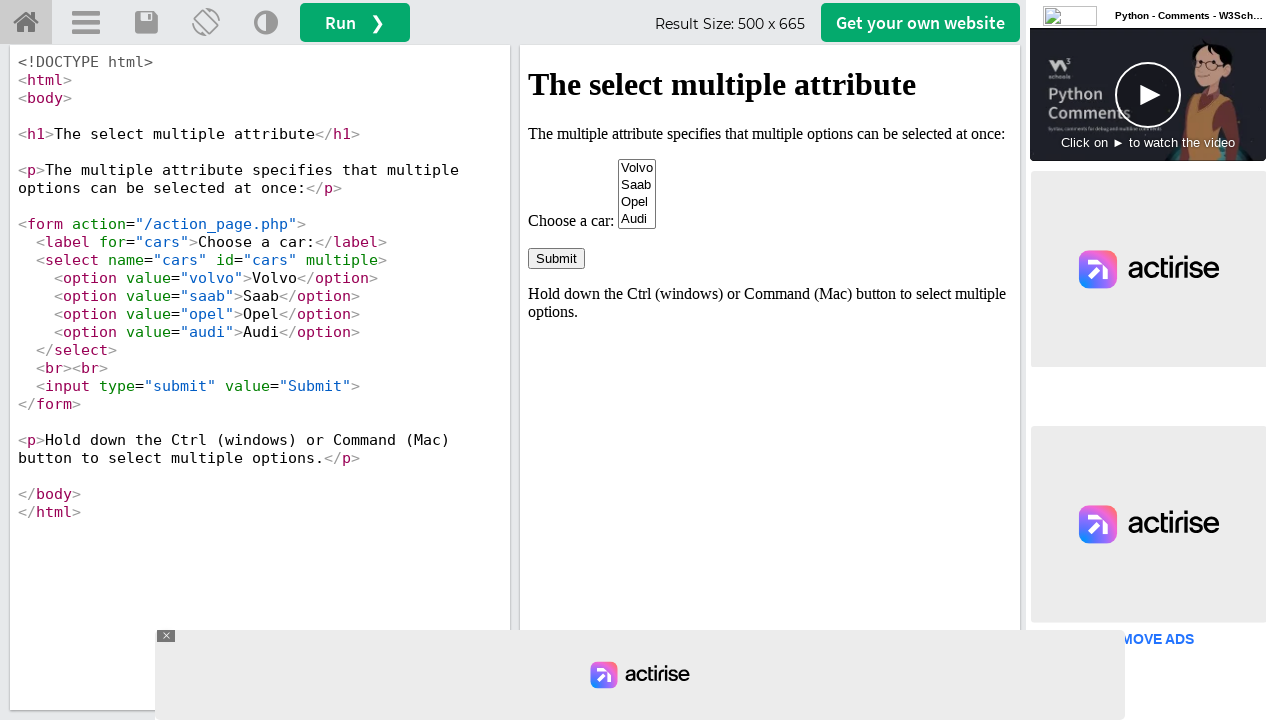

Selected Volvo option with Ctrl+click at (637, 168) on iframe[id='iframeResult'] >> internal:control=enter-frame >> xpath=//option[@val
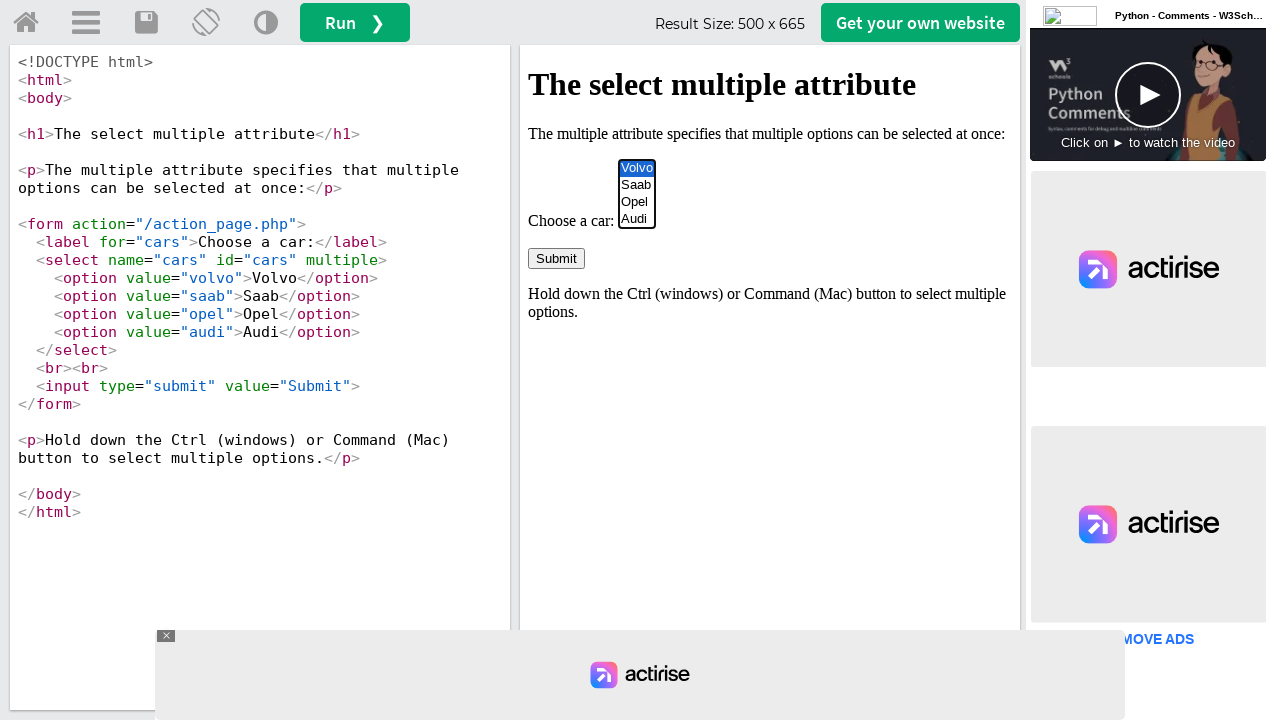

Selected Audi option with Ctrl+click to maintain multiple selection at (637, 219) on iframe[id='iframeResult'] >> internal:control=enter-frame >> xpath=//option[@val
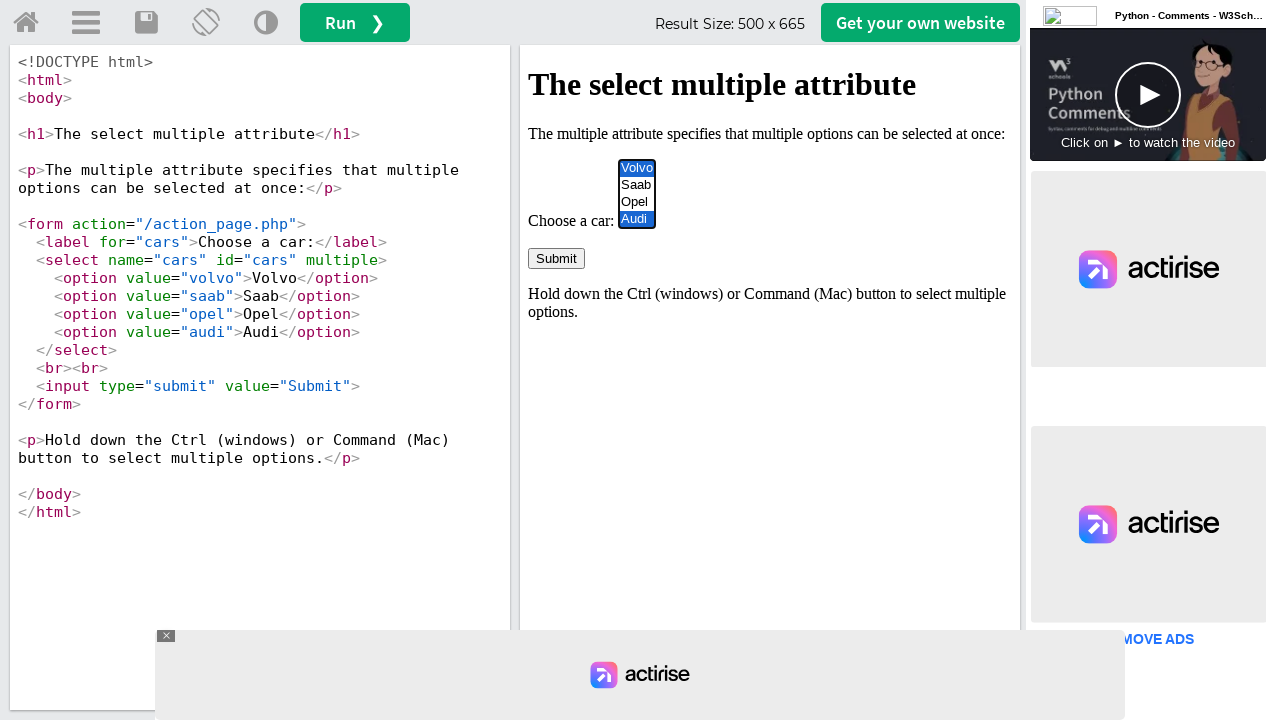

Waited 2 seconds to view the result
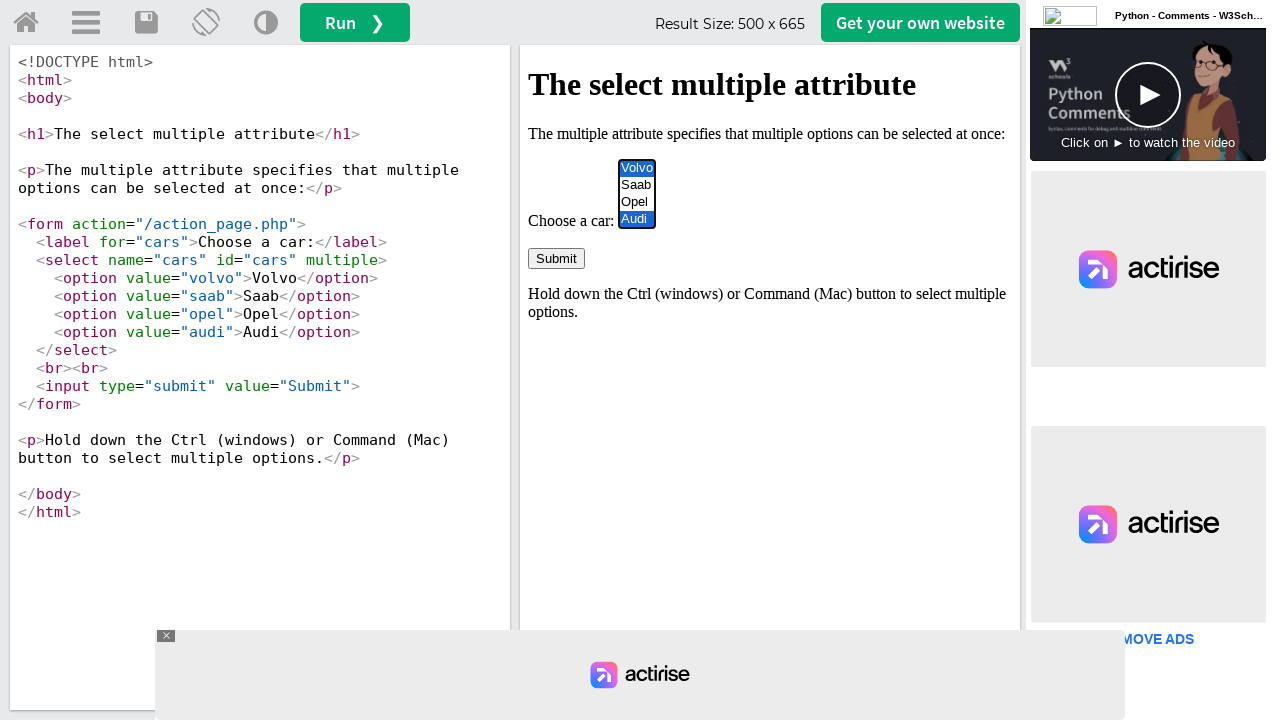

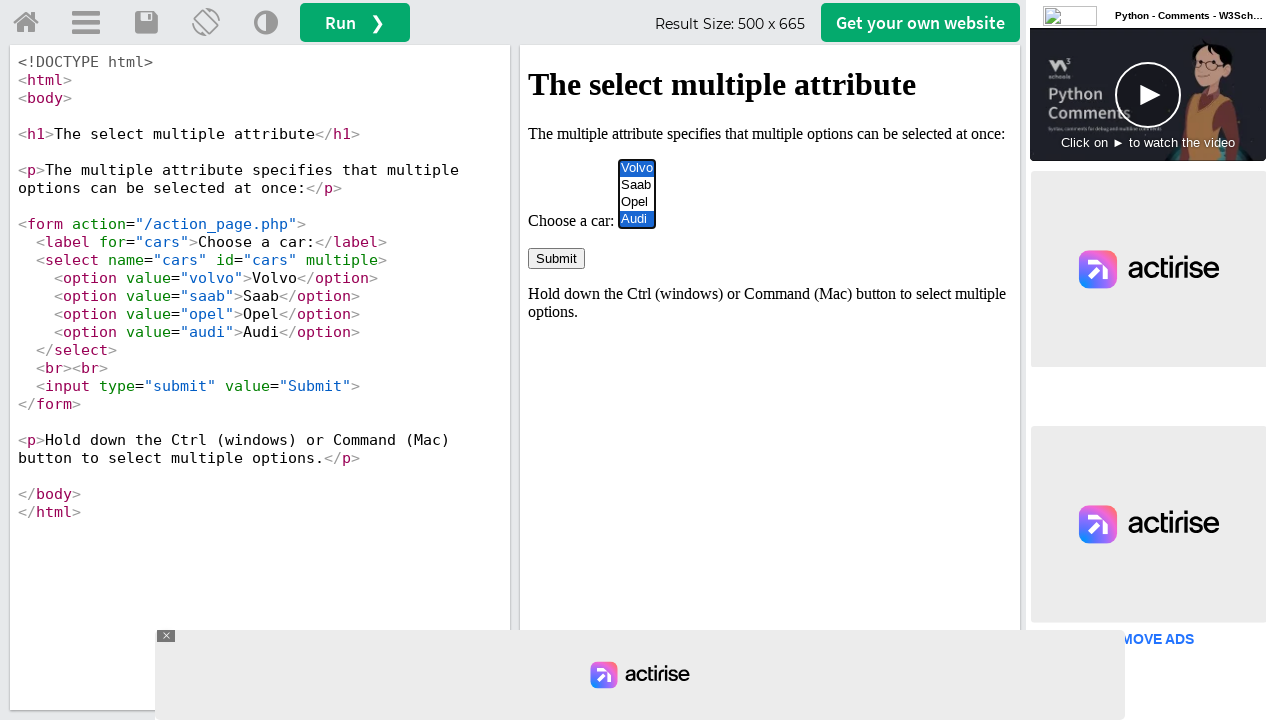